Navigates to Tech With Tim website and verifies the page loads successfully by waiting for the page content to be present.

Starting URL: https://techwithtim.net

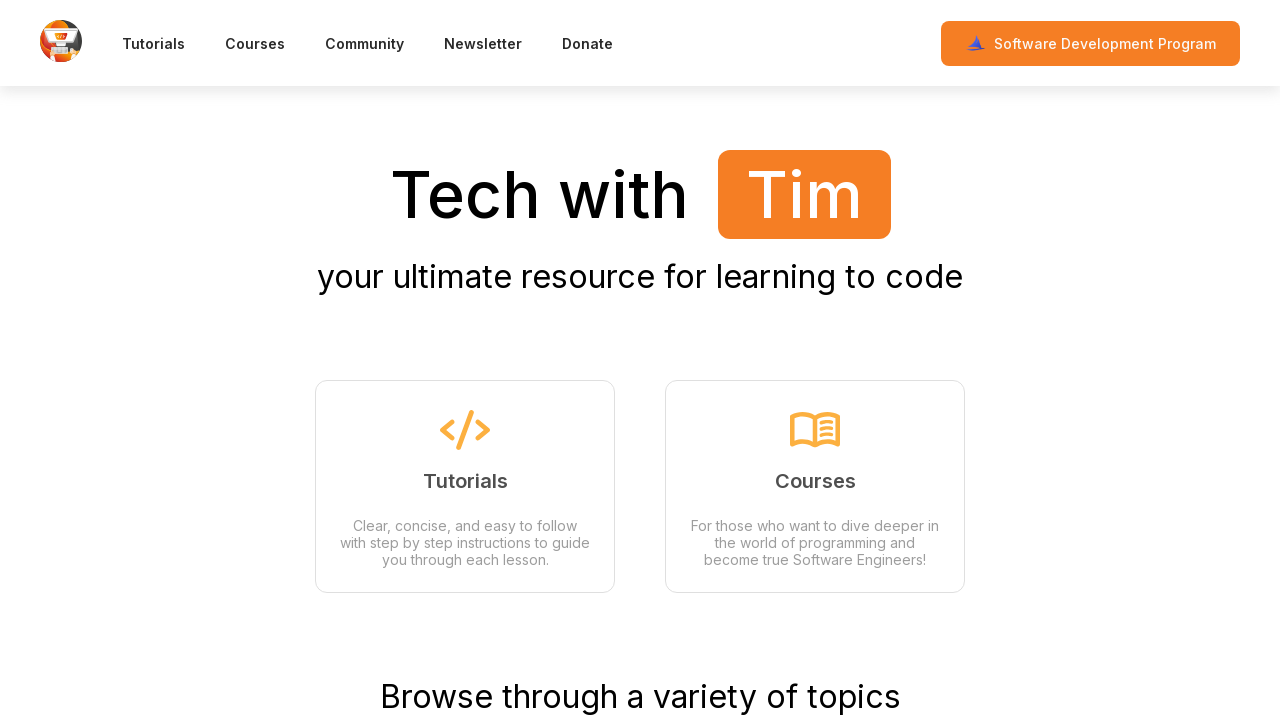

Waited for page DOM to be fully loaded
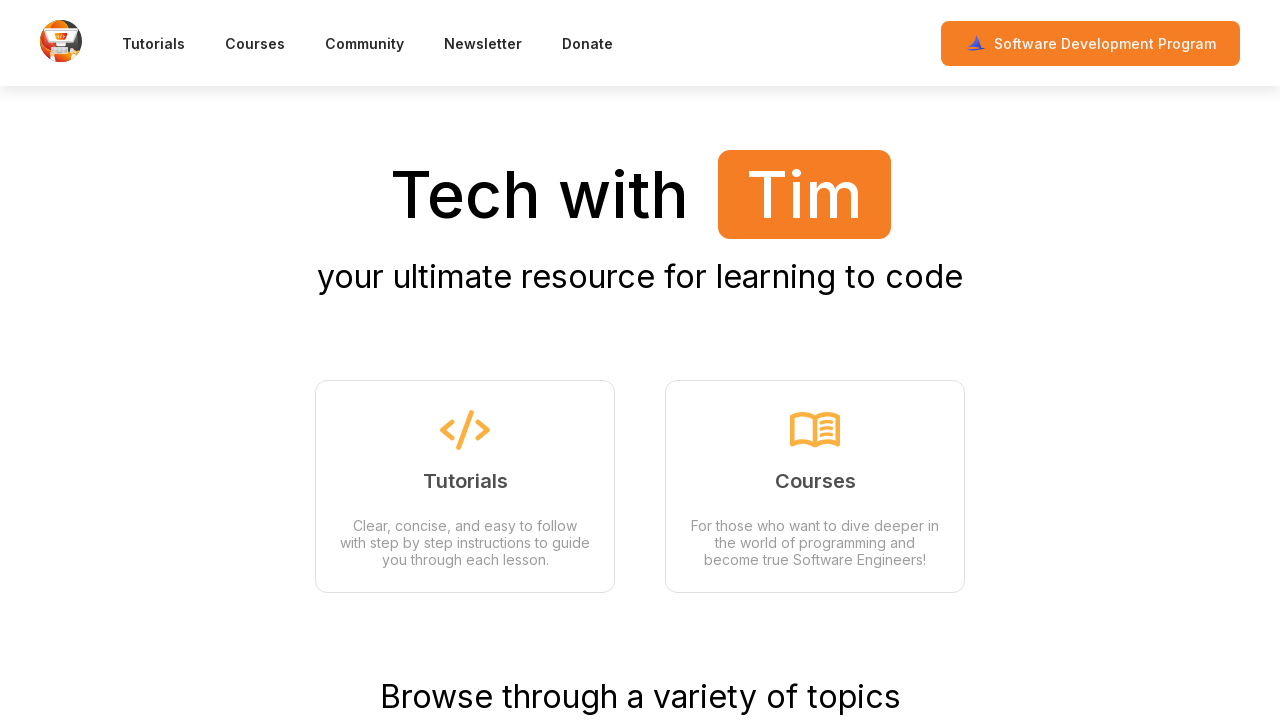

Verified body element is present on Tech With Tim website
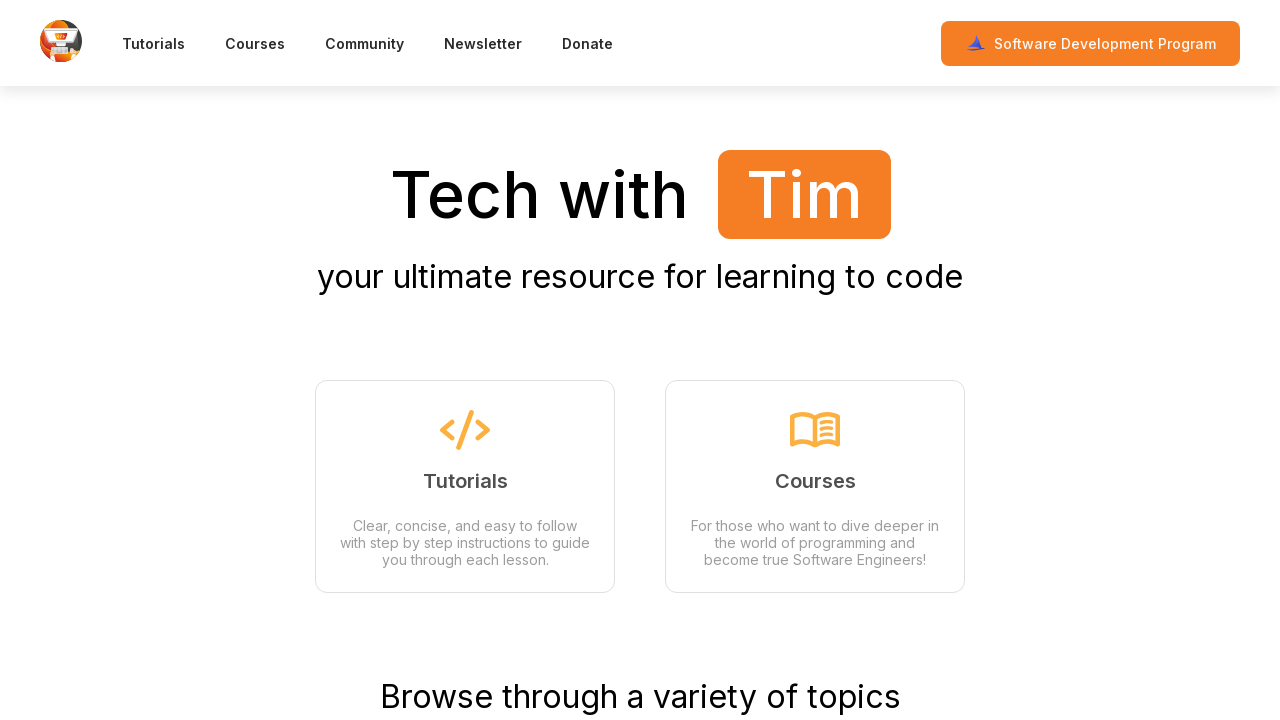

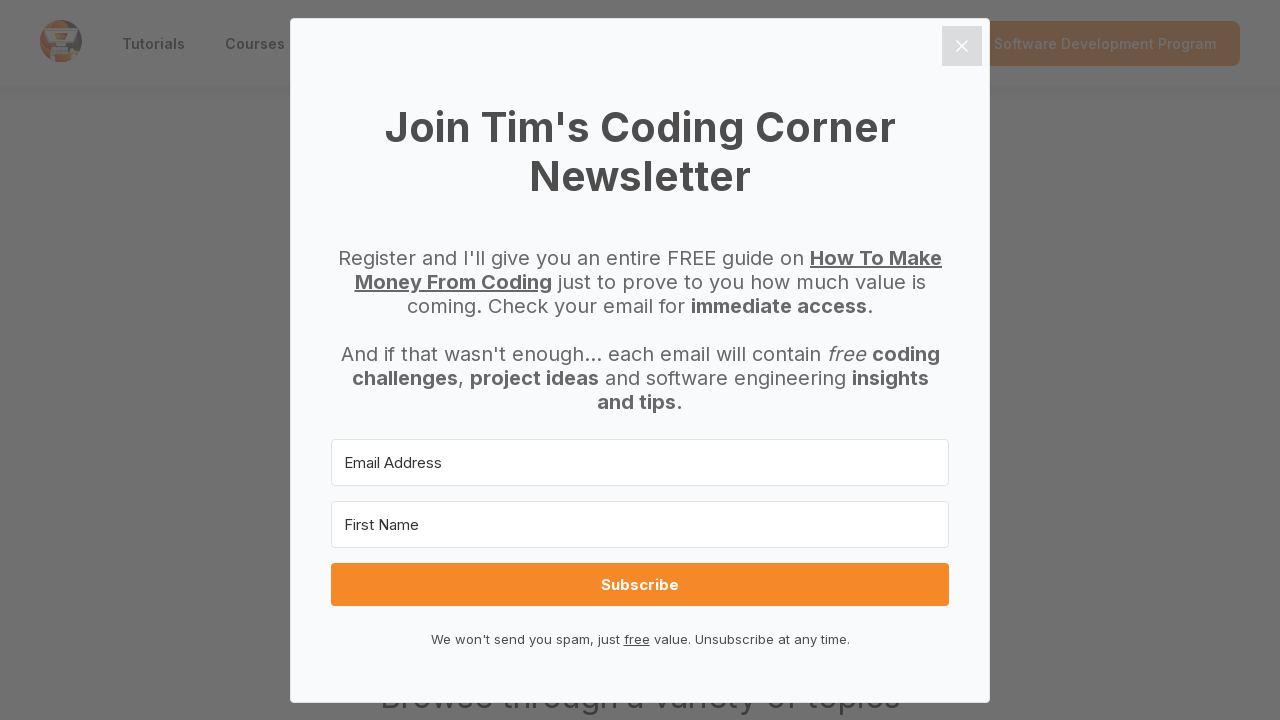